Tests text box form by filling name, email, current address, and permanent address fields, then clicking submit

Starting URL: https://demoqa.com/text-box

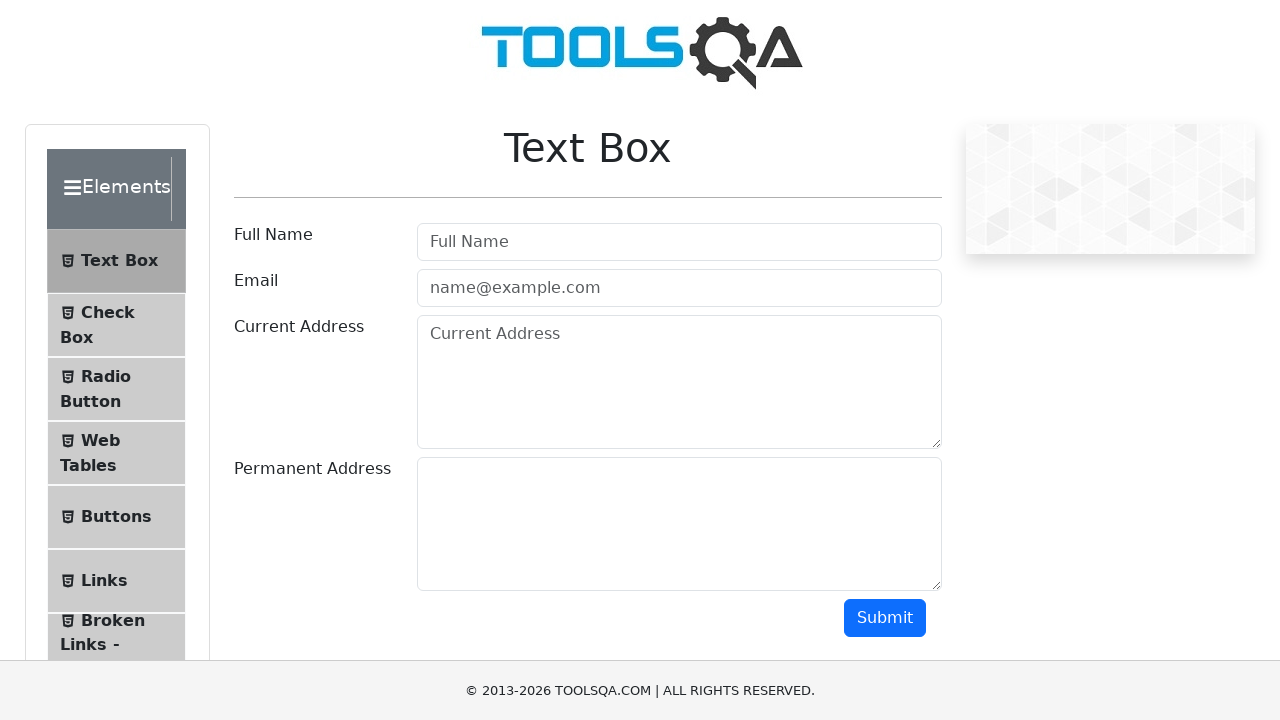

Filled full name field with 'First Last' on #userName
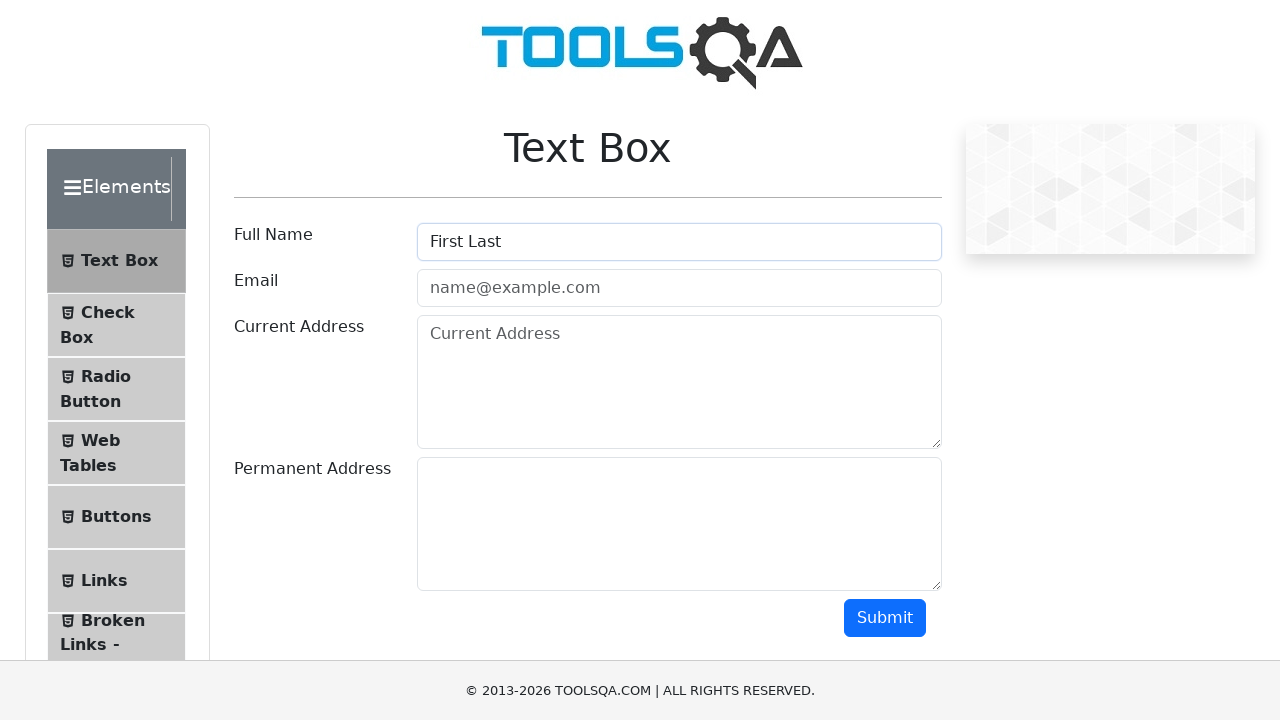

Filled email field with 'blablabla@gmail.com' on #userEmail
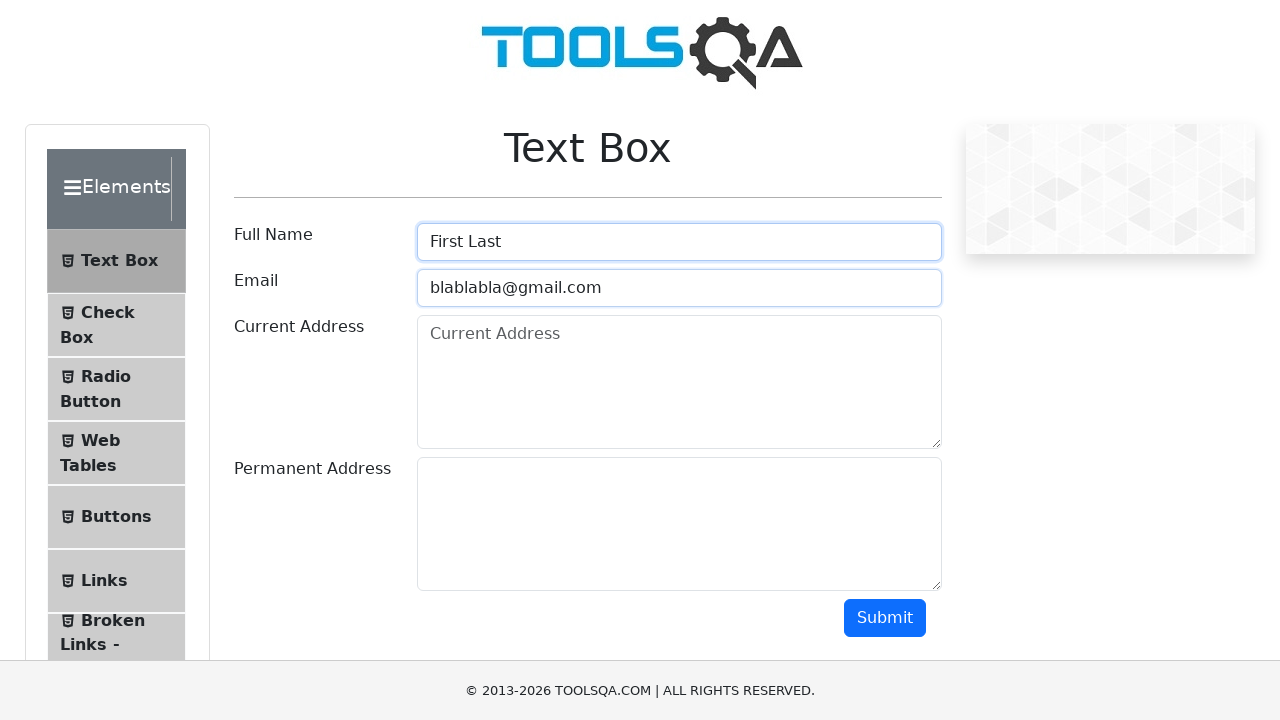

Filled current address field with '2023 New Year St, NY' on #currentAddress
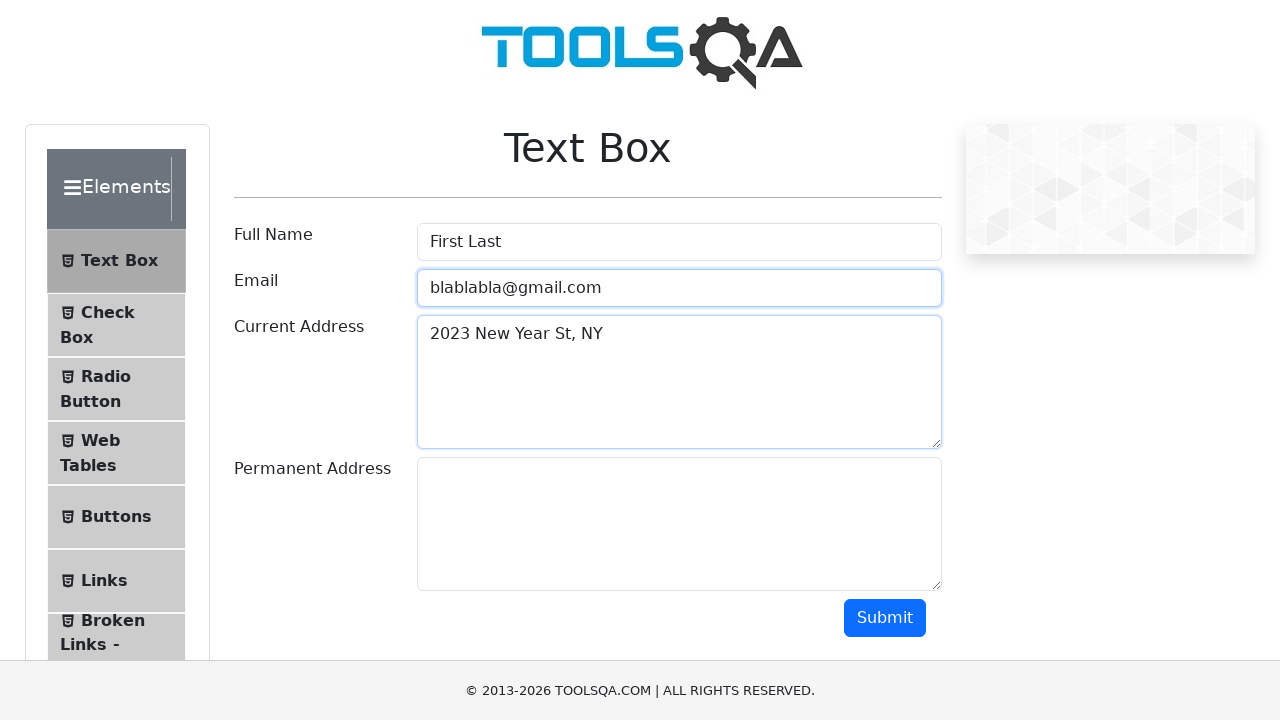

Filled permanent address field with '2024 New Year St, NY' on #permanentAddress
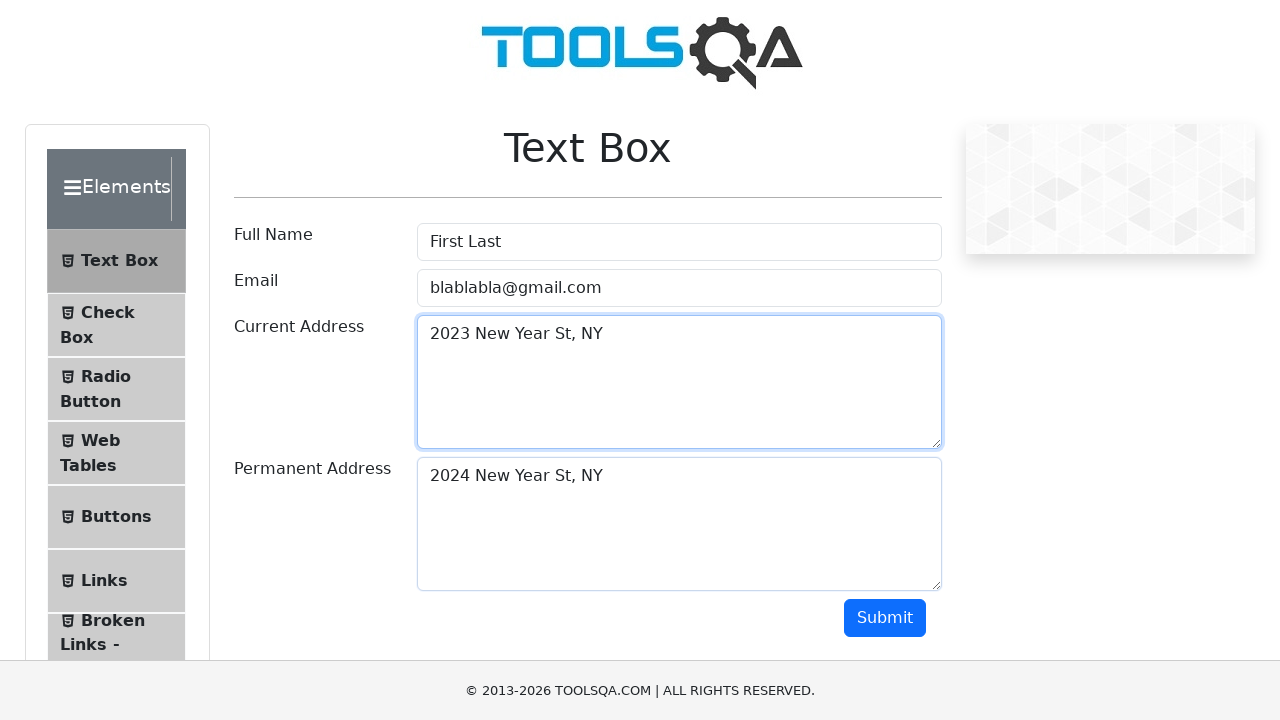

Clicked submit button at (885, 618) on #submit
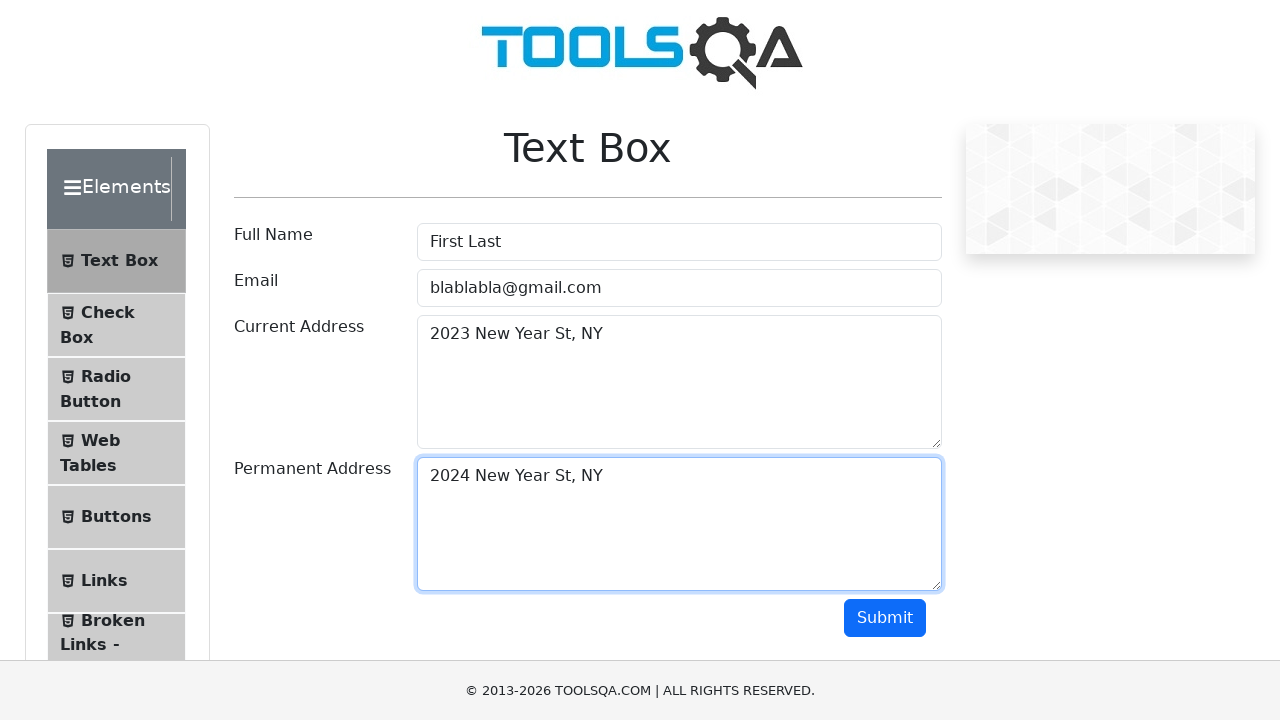

Form submission result appeared
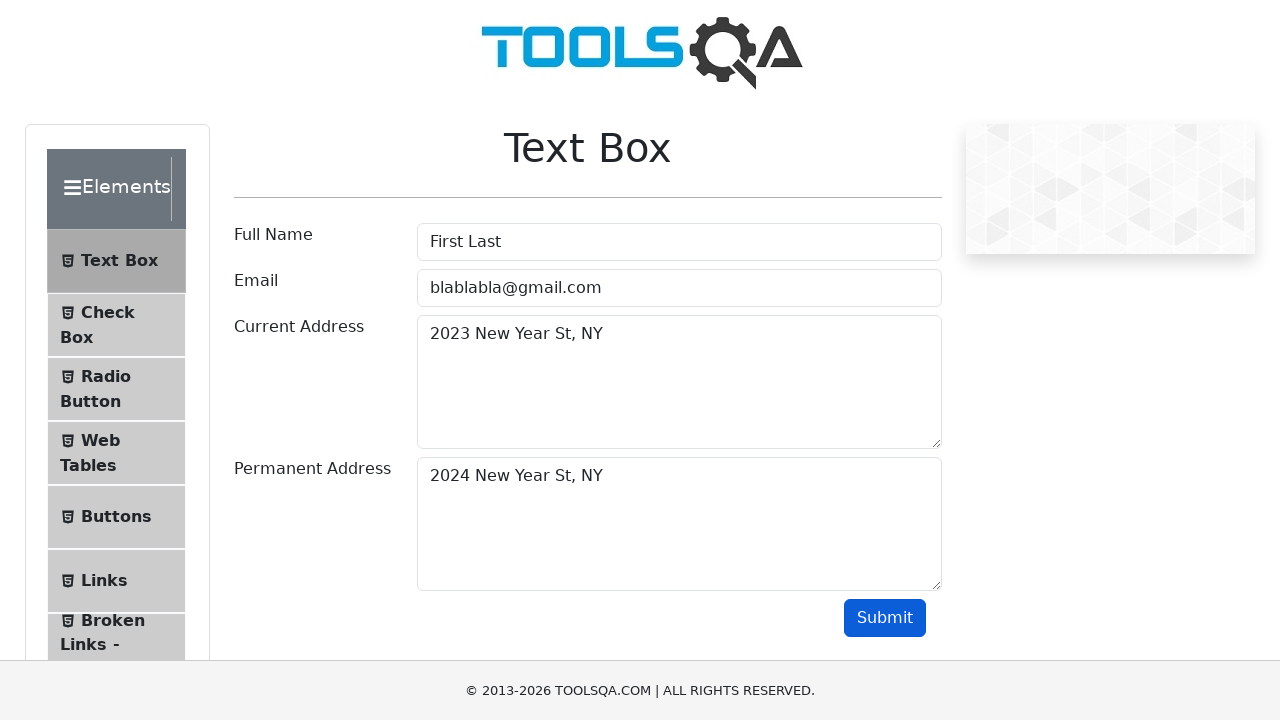

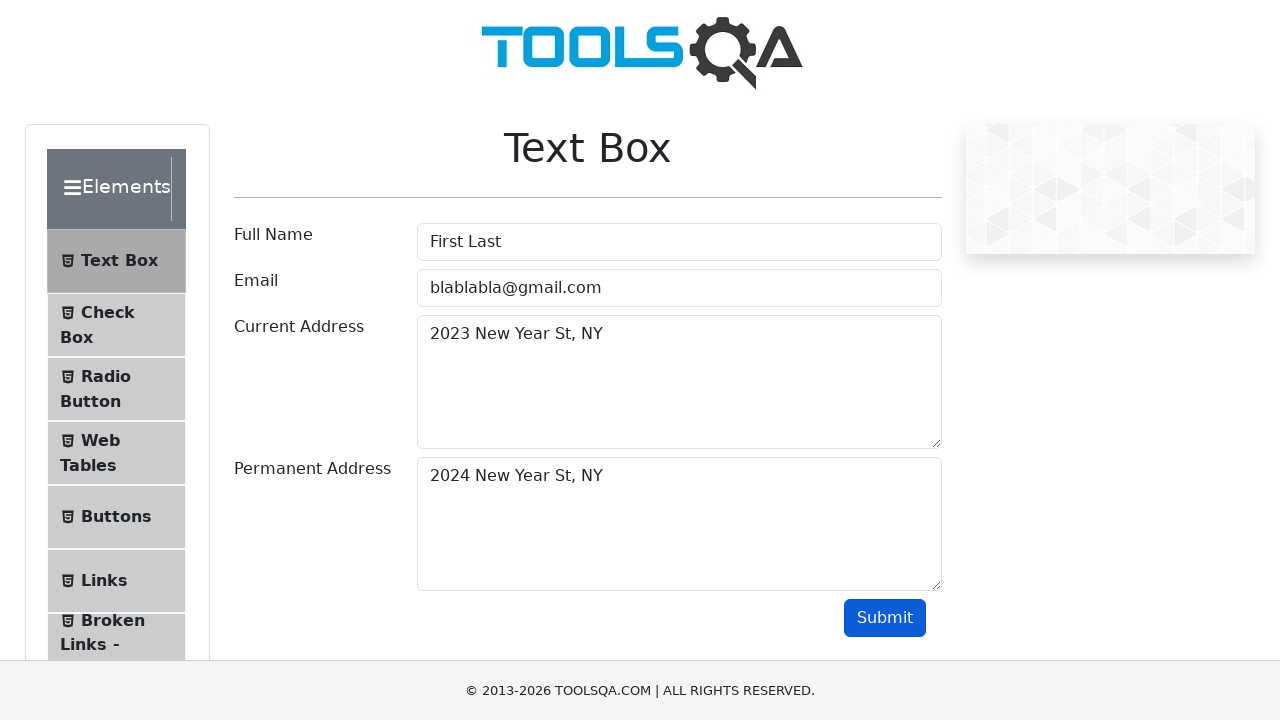